Tests page scrolling functionality by scrolling the window down 500 pixels and then scrolling within a fixed-header table element

Starting URL: https://rahulshettyacademy.com/AutomationPractice/

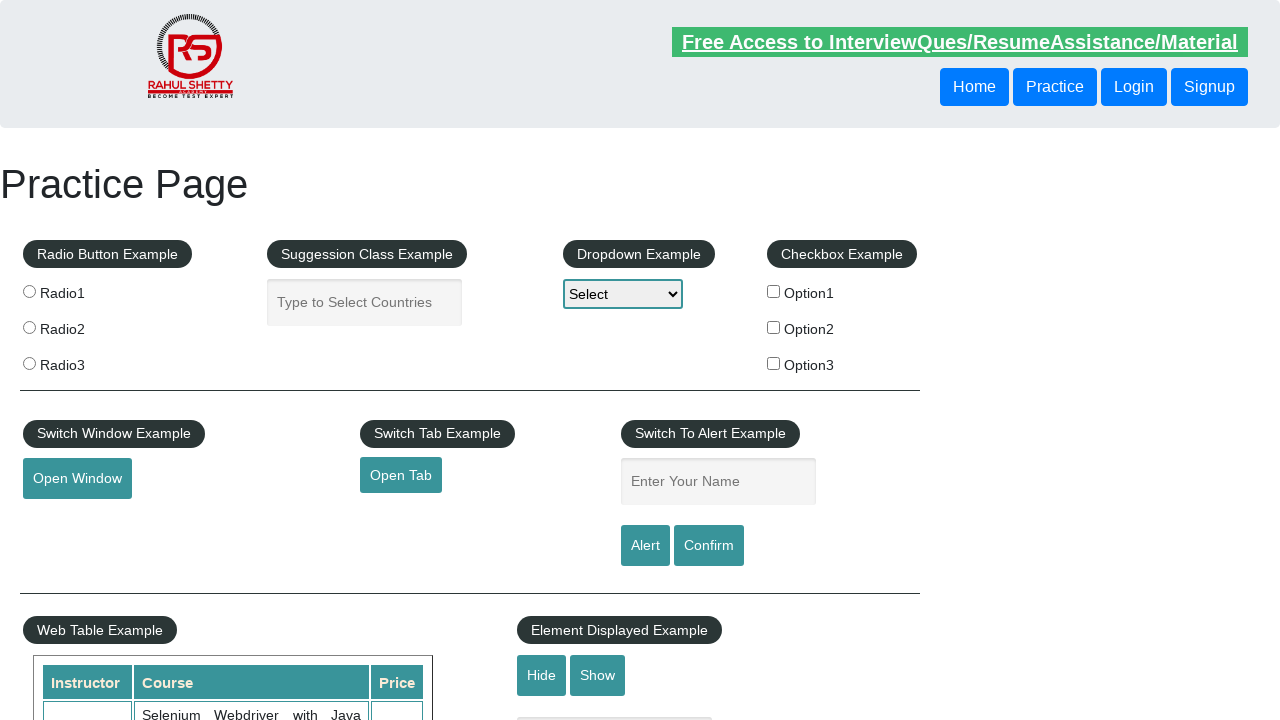

Scrolled window down by 500 pixels
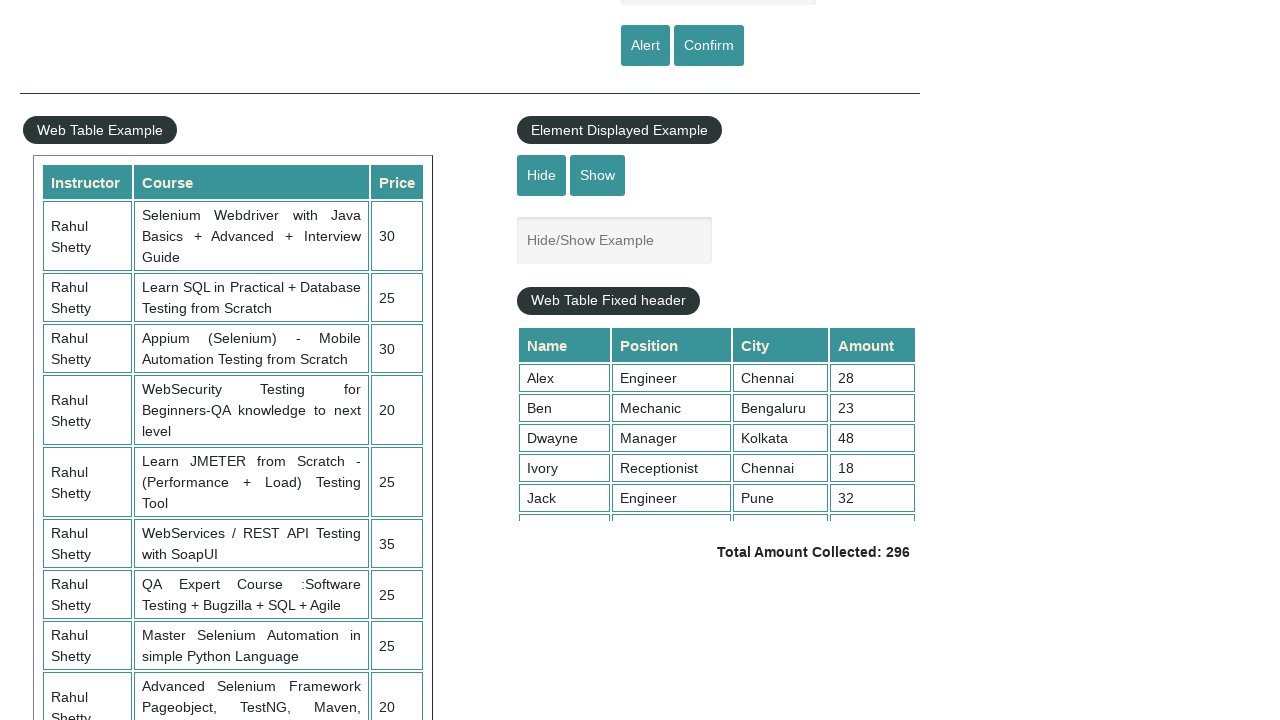

Waited 1 second for scroll to complete
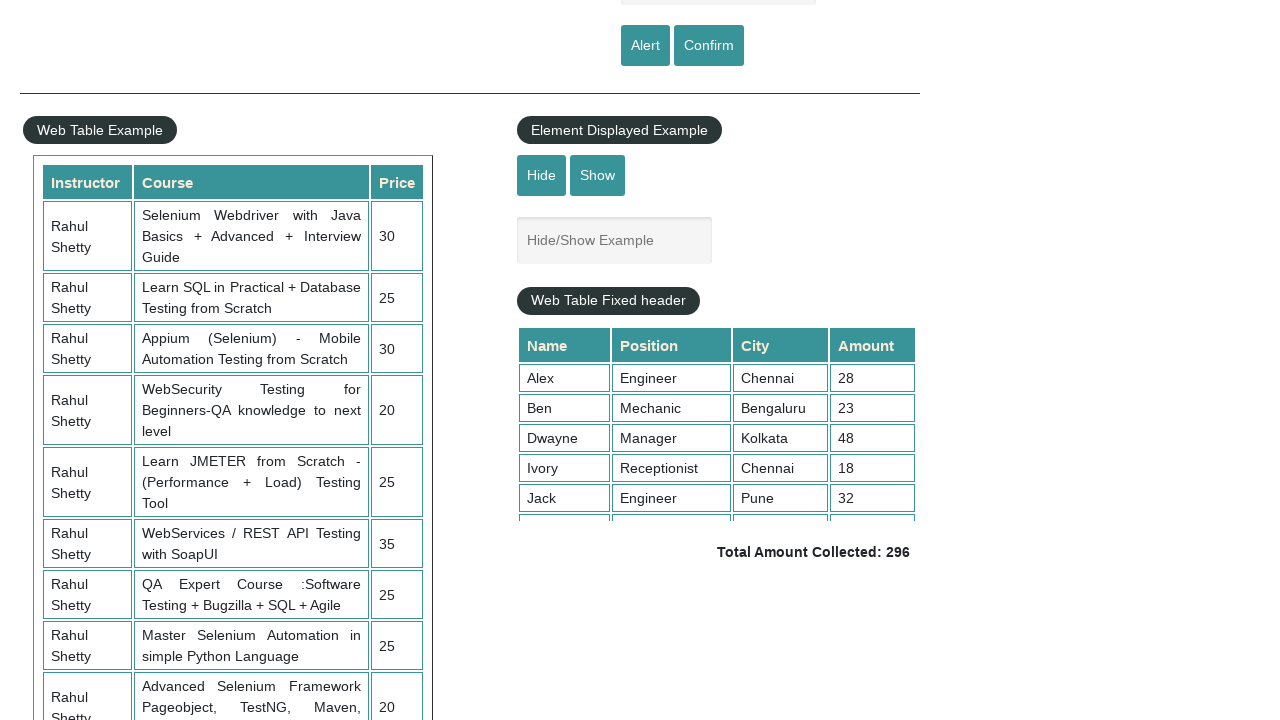

Scrolled fixed-header table element down by 500 pixels
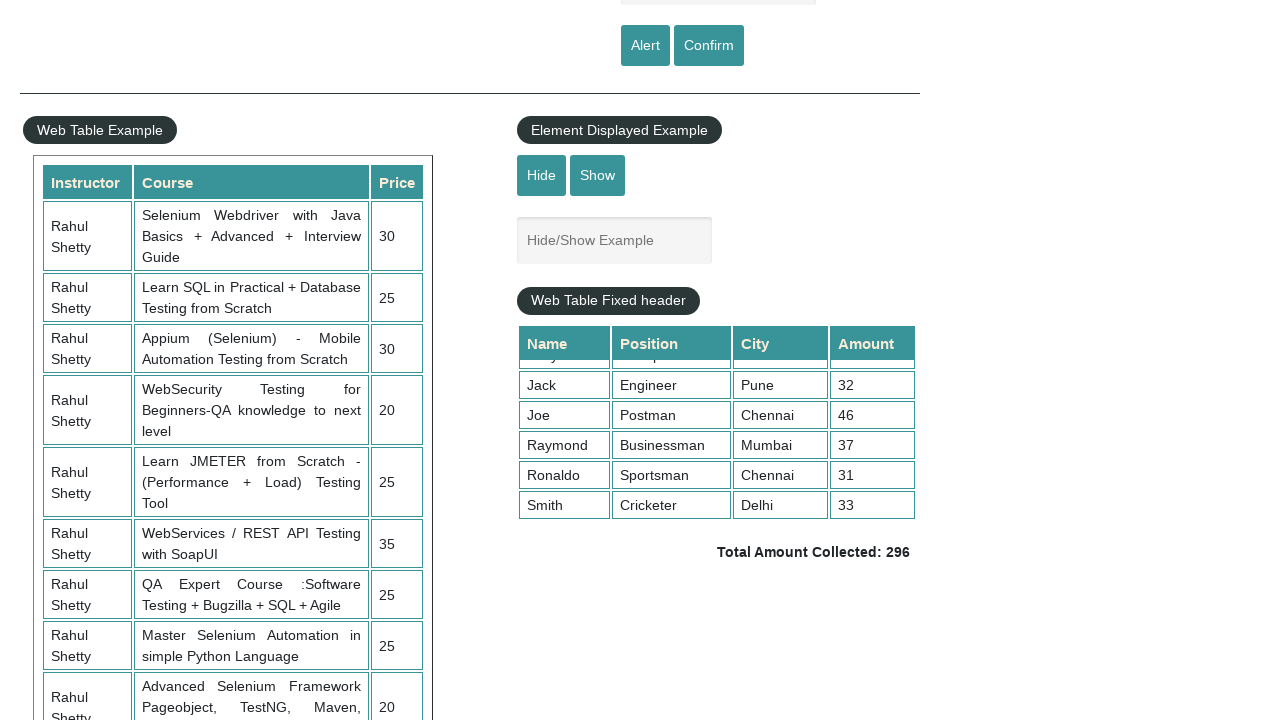

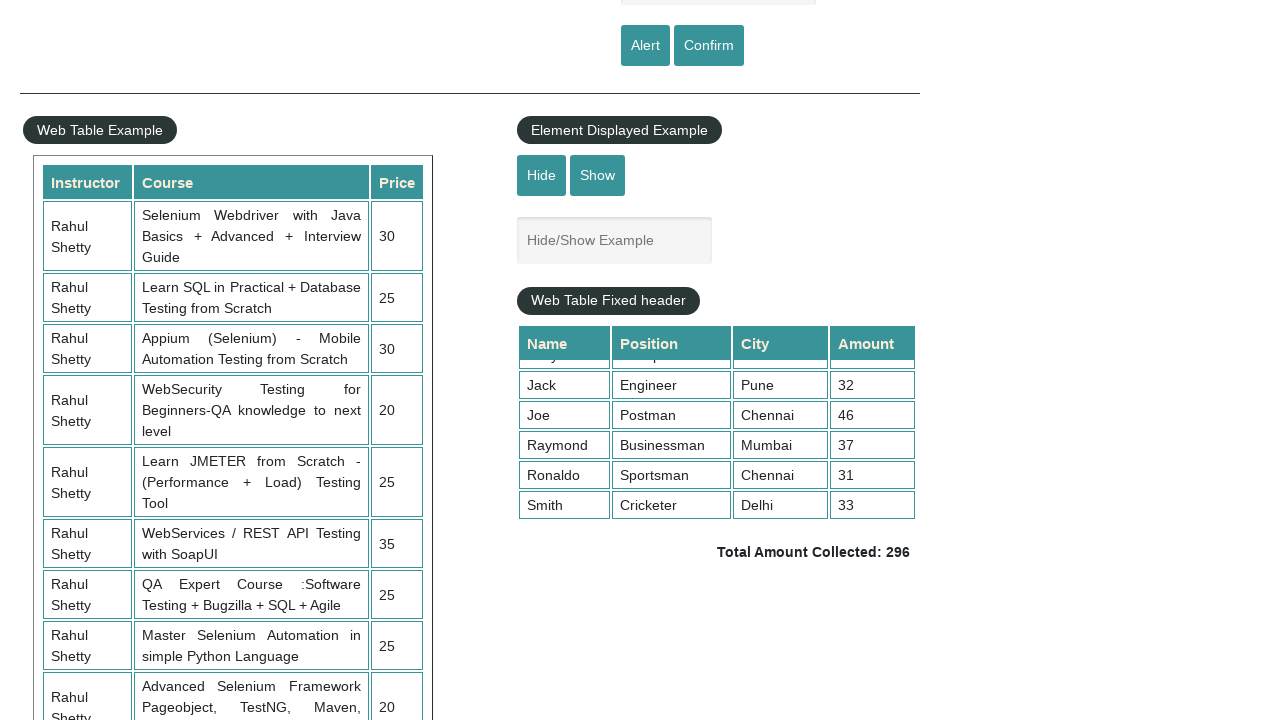